Tests that the FamCare homepage loads correctly by verifying the logo image is displayed in the header navigation.

Starting URL: https://famcare.app

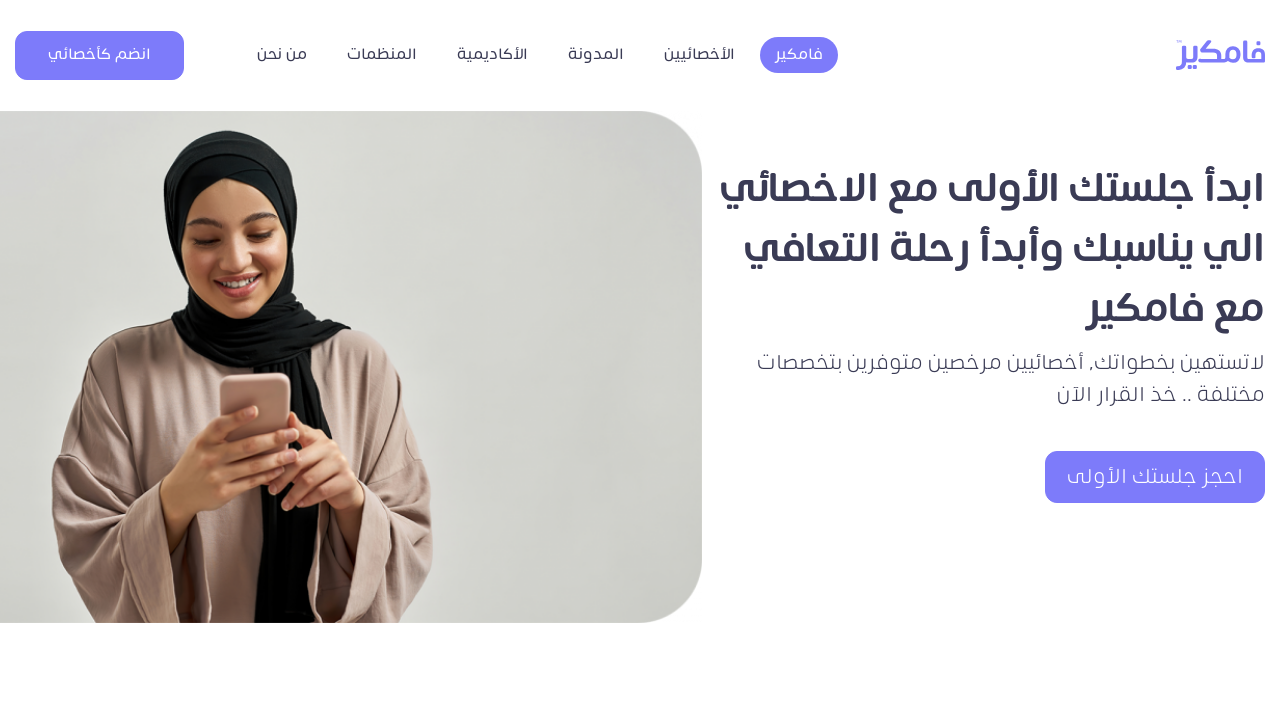

Logo image in header navigation waited for and became visible
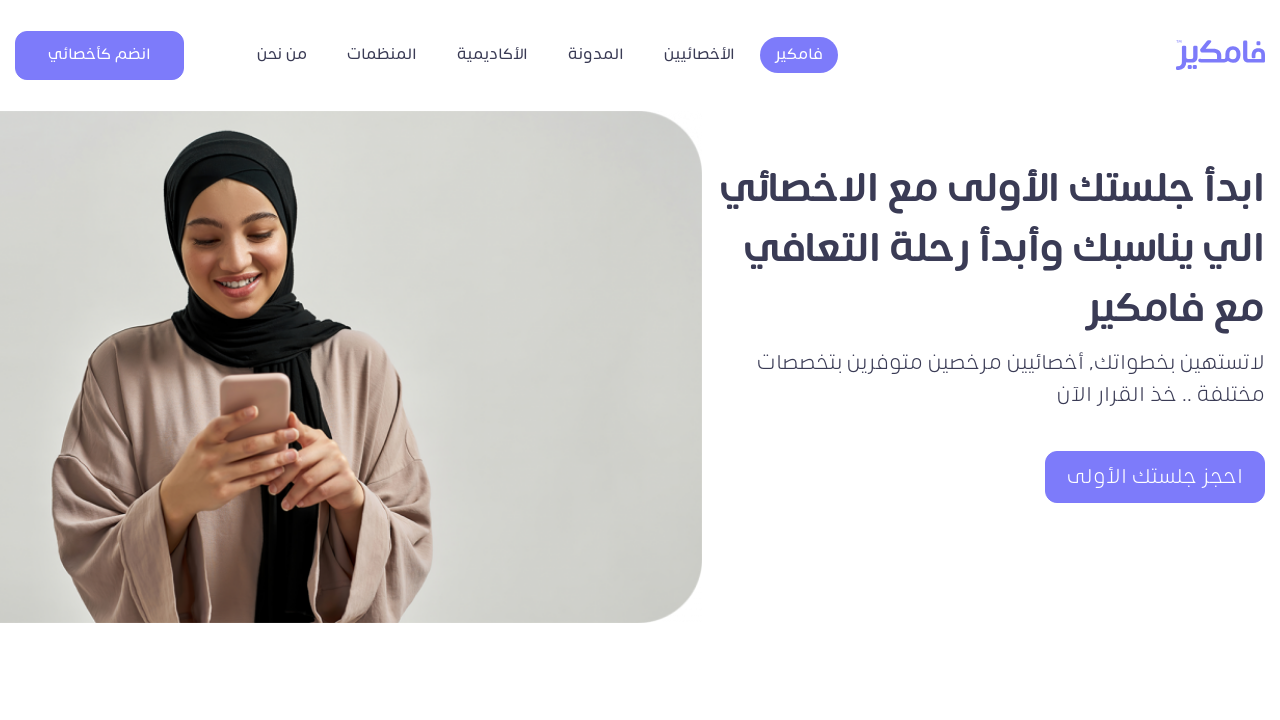

Asserted that logo image is visible on the homepage
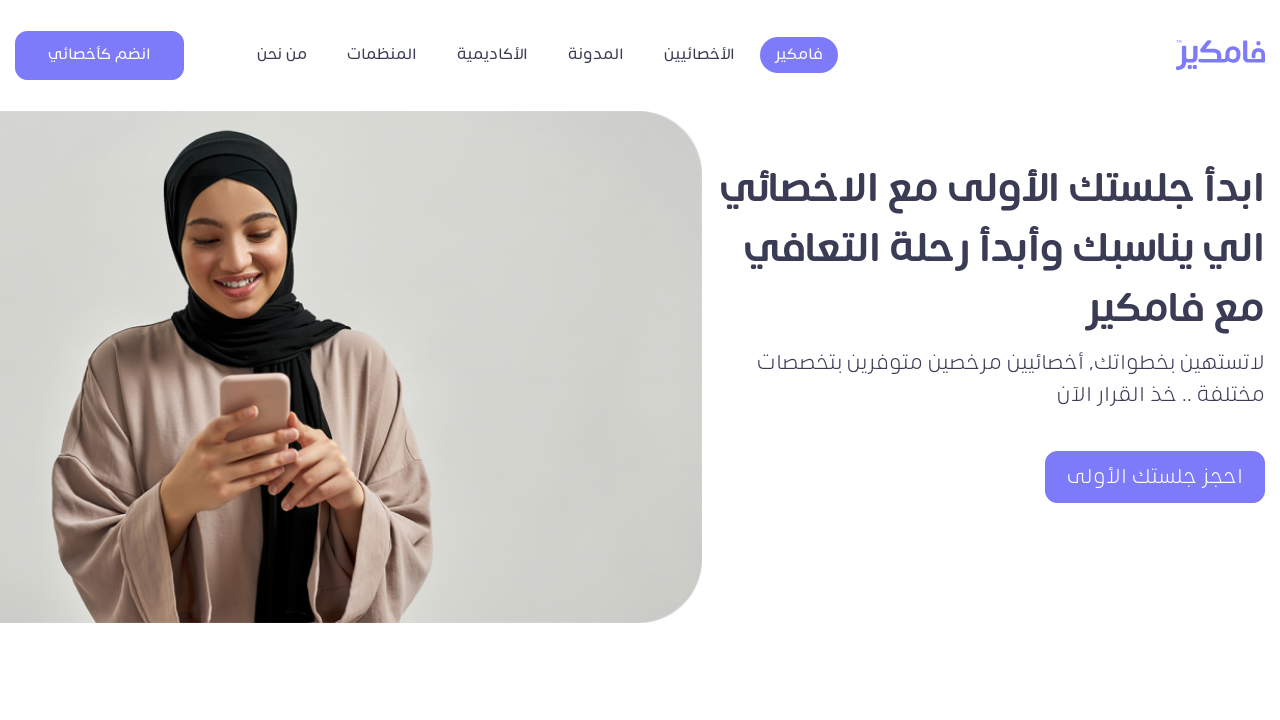

Navigated to FamCare homepage at https://famcare.app/
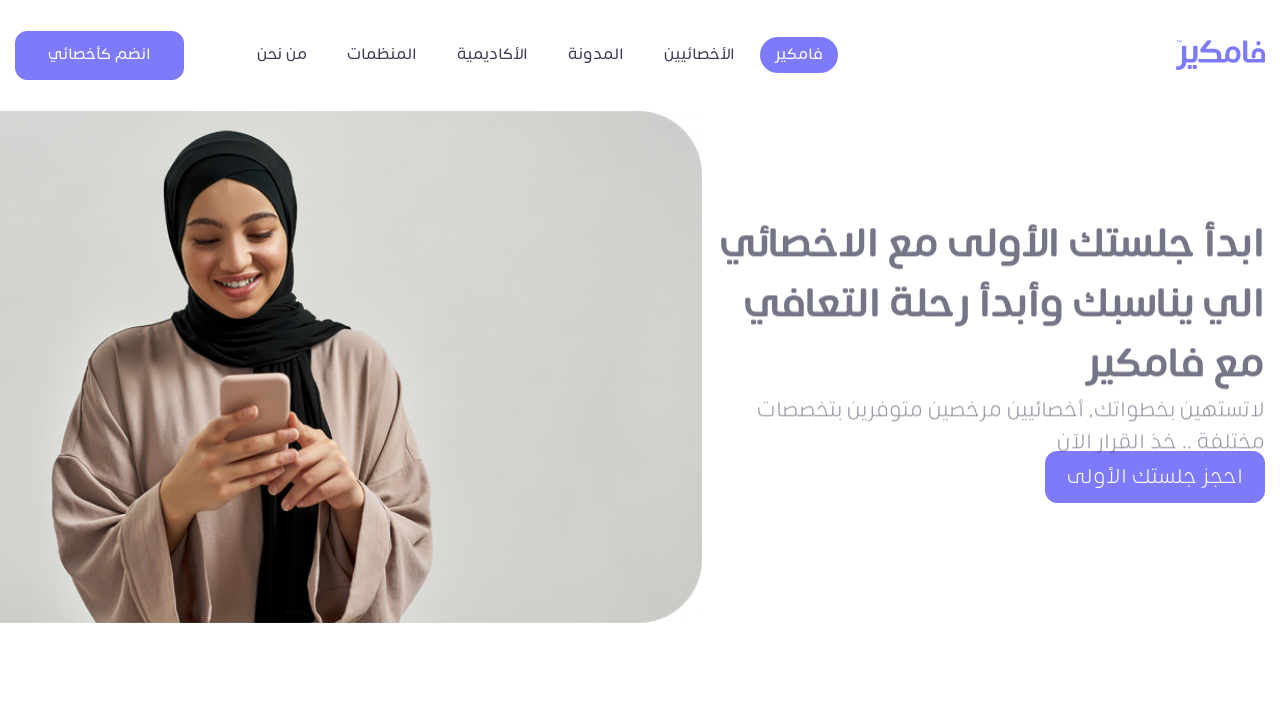

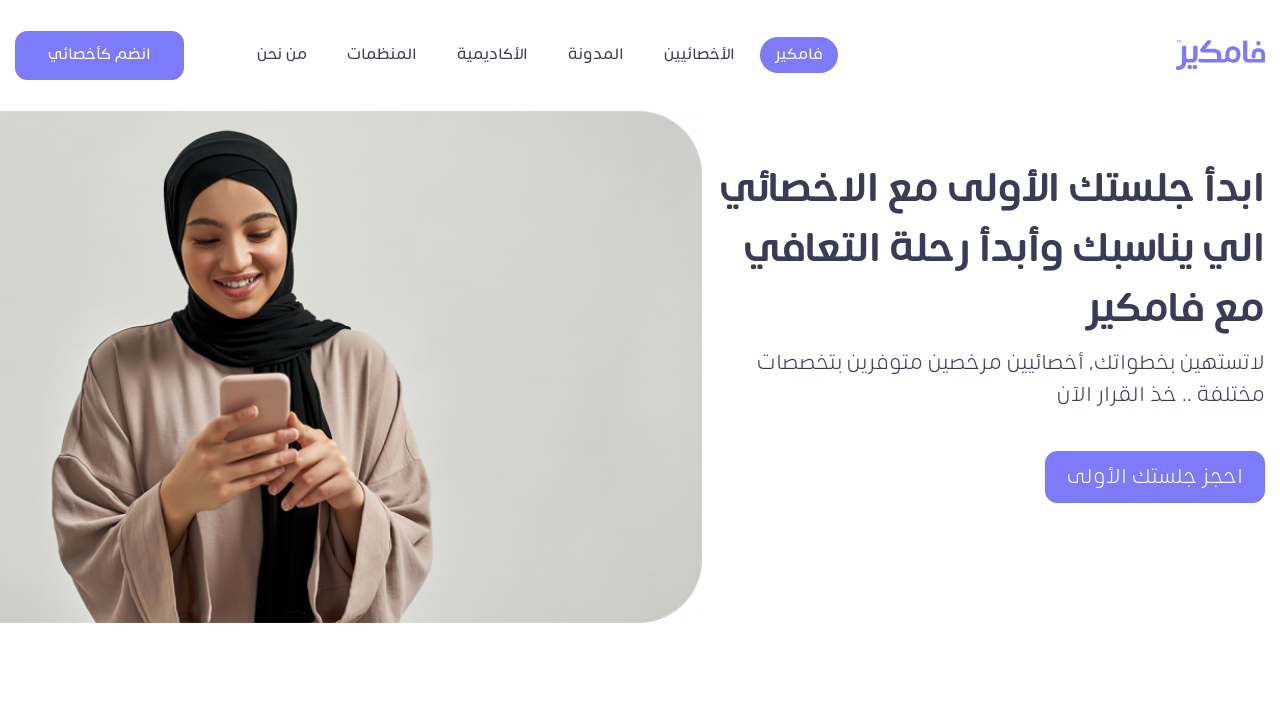